Tests dropdown handling functionality by navigating to a free trial form and selecting a country from a dropdown list.

Starting URL: https://www.orangehrm.com/en/30-day-free-trial/

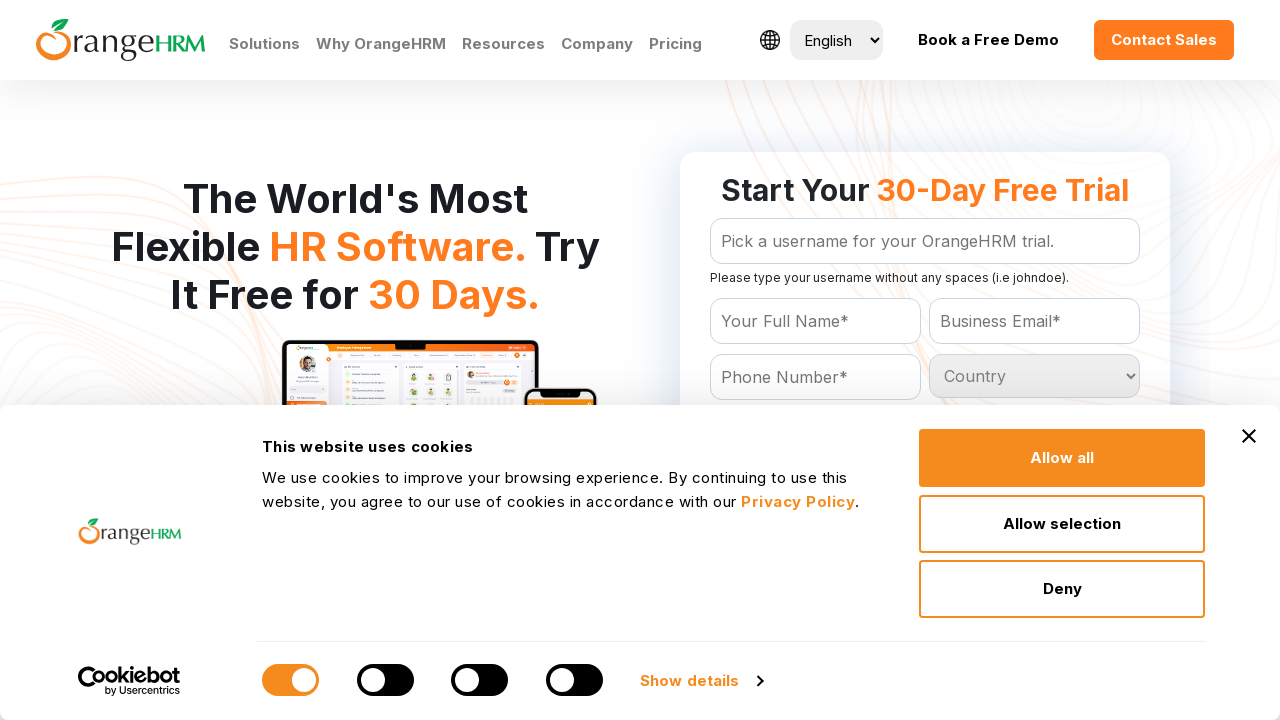

Navigated to OrangeHRM 30-day free trial page
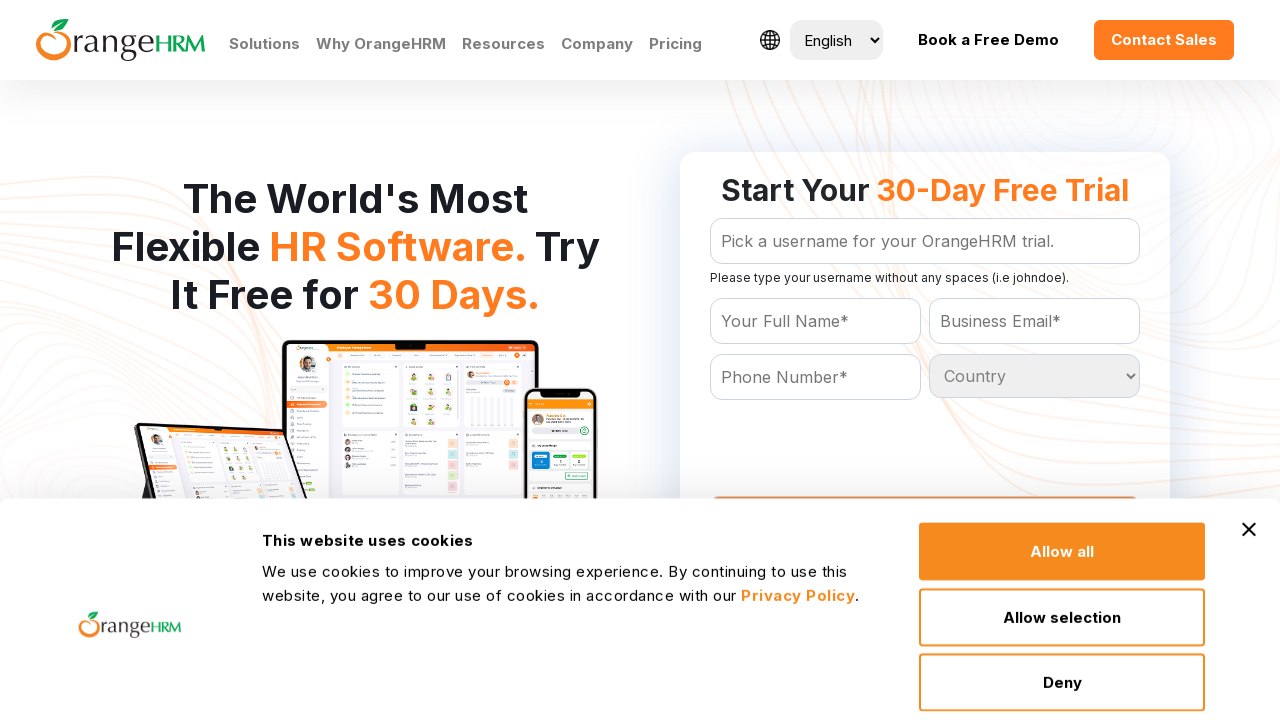

Selected 'India' from the country dropdown on #Form_getForm_Country
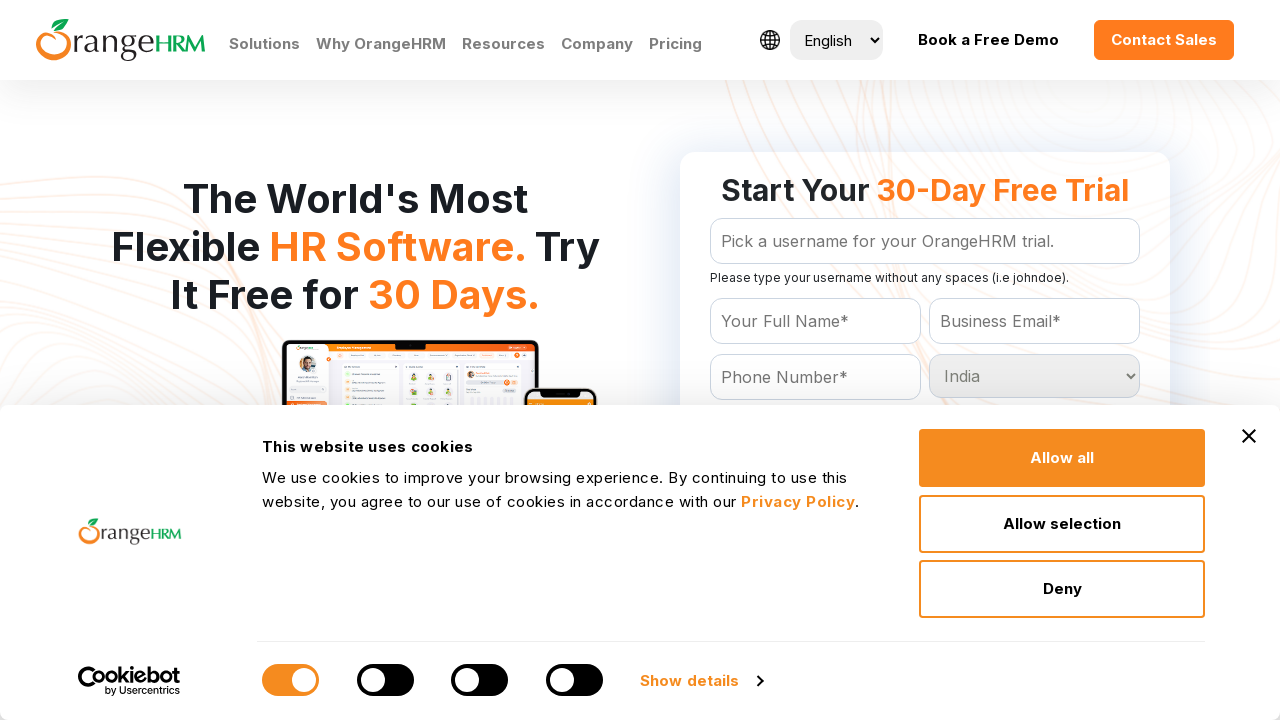

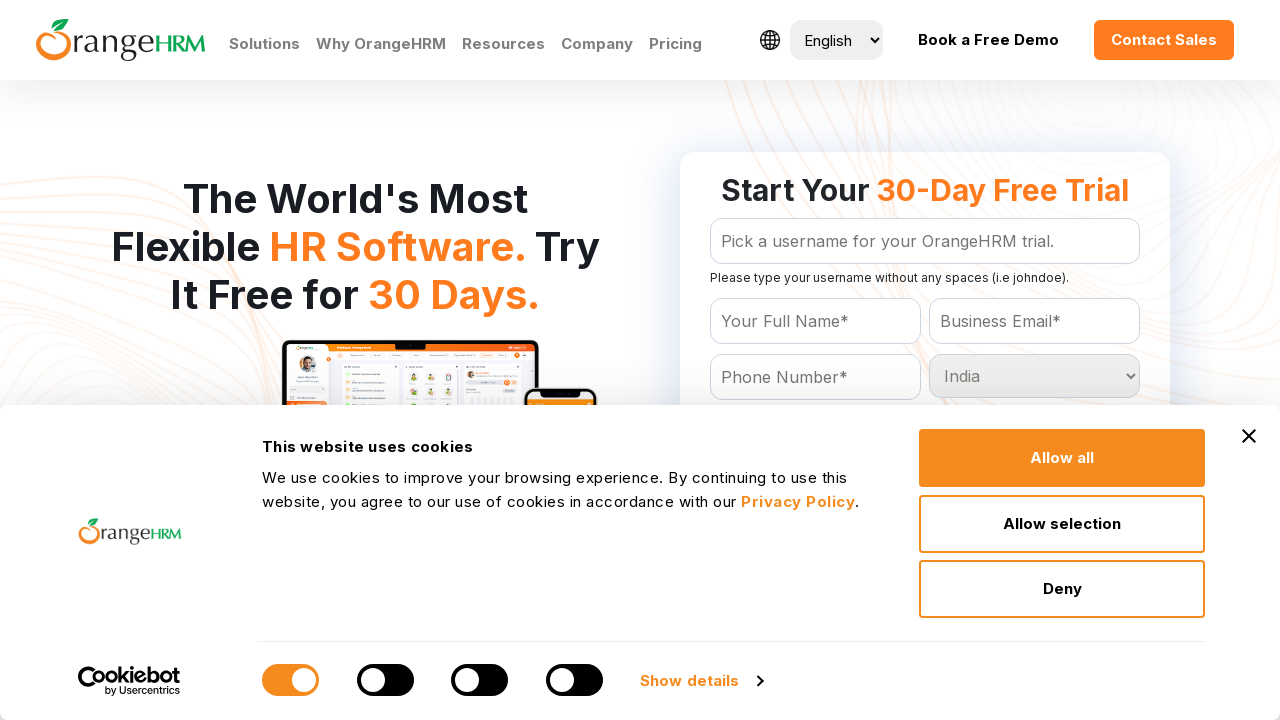